Tests the add/remove elements functionality by clicking Add Element button to create a Delete button, then clicking Delete to remove it

Starting URL: https://the-internet.herokuapp.com/add_remove_elements/

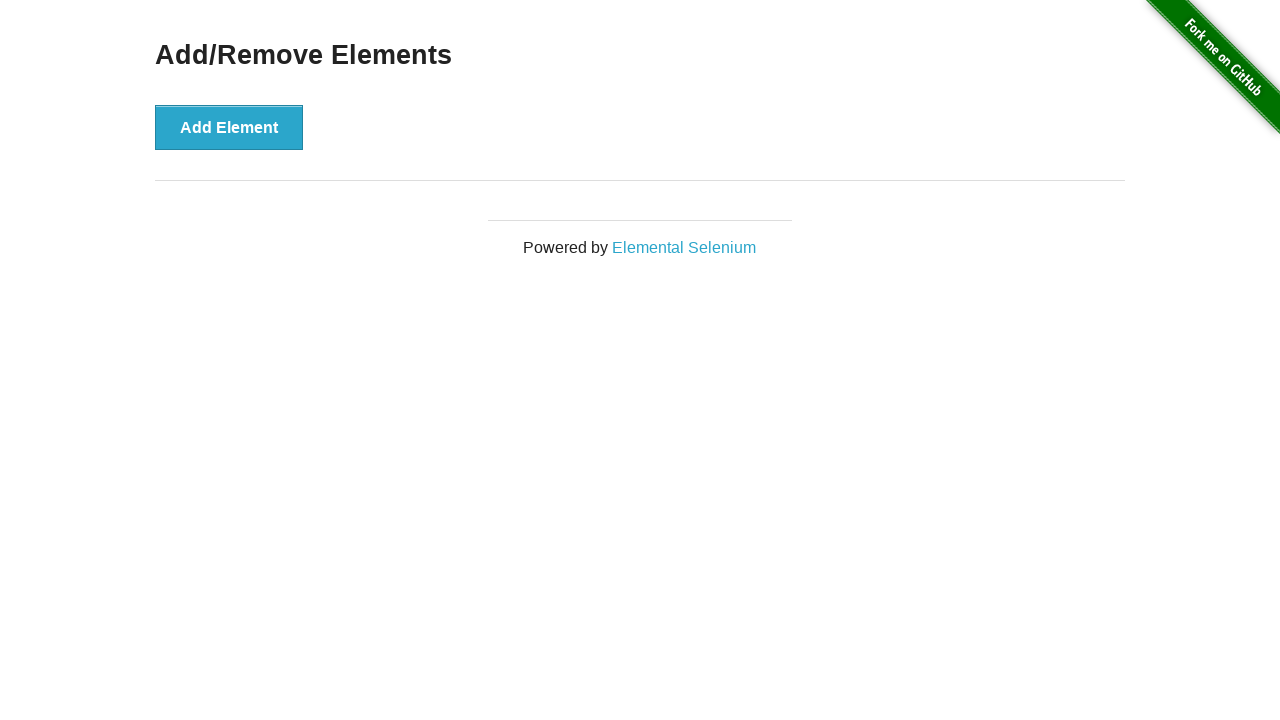

Clicked on Add/Remove Elements link at (640, 56) on text='Add/Remove Elements'
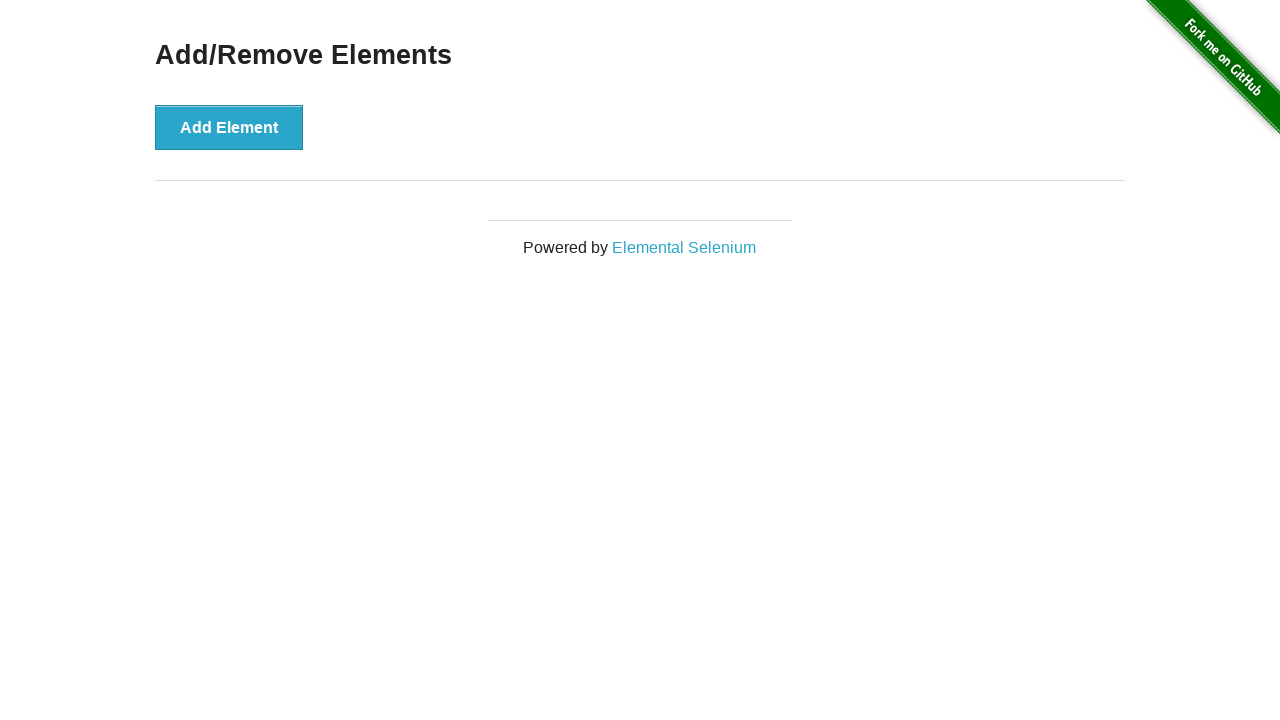

Clicked Add Element button to create a Delete button at (229, 127) on text='Add Element'
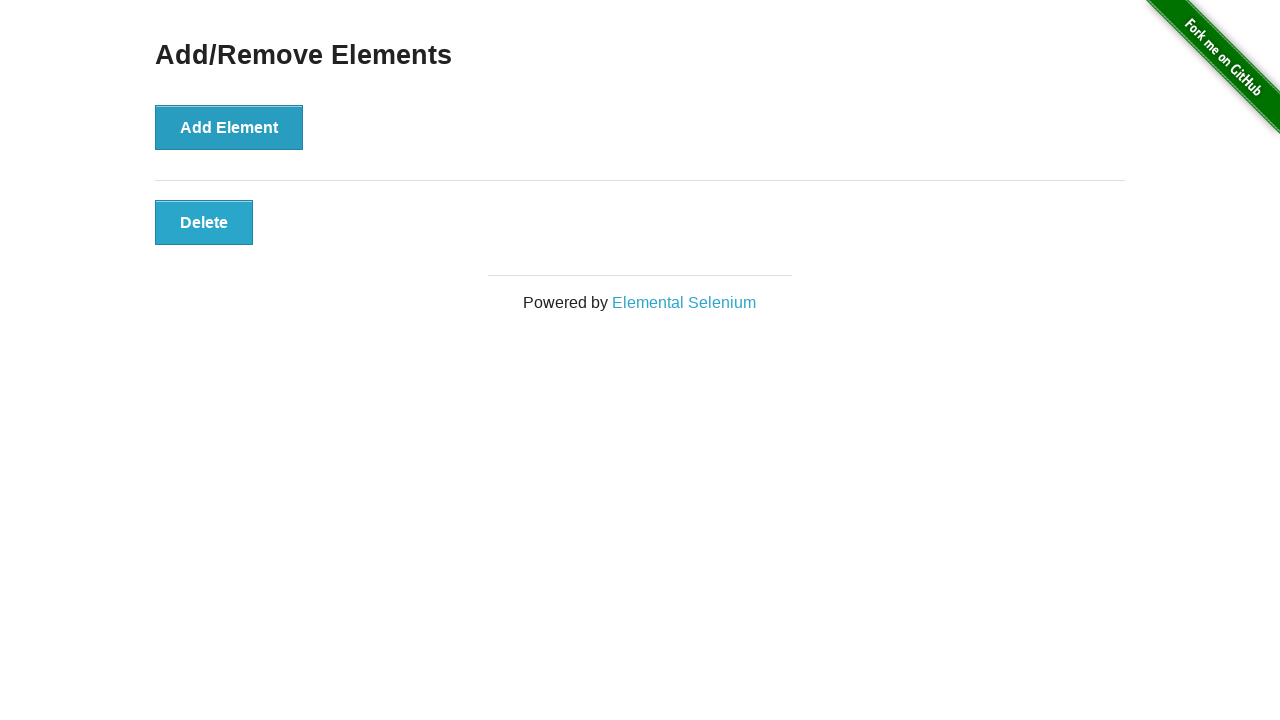

Clicked the Delete button to remove the element at (204, 222) on button:has-text('Delete')
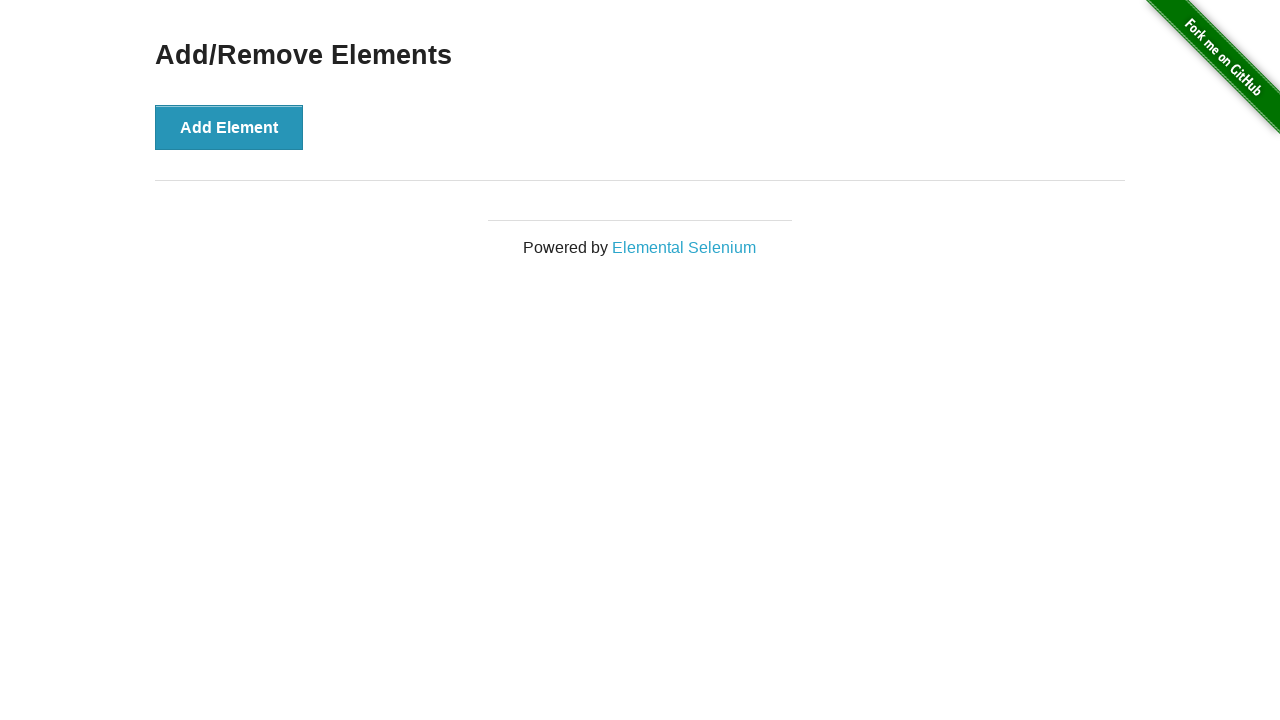

Verified Add/Remove Elements text is visible
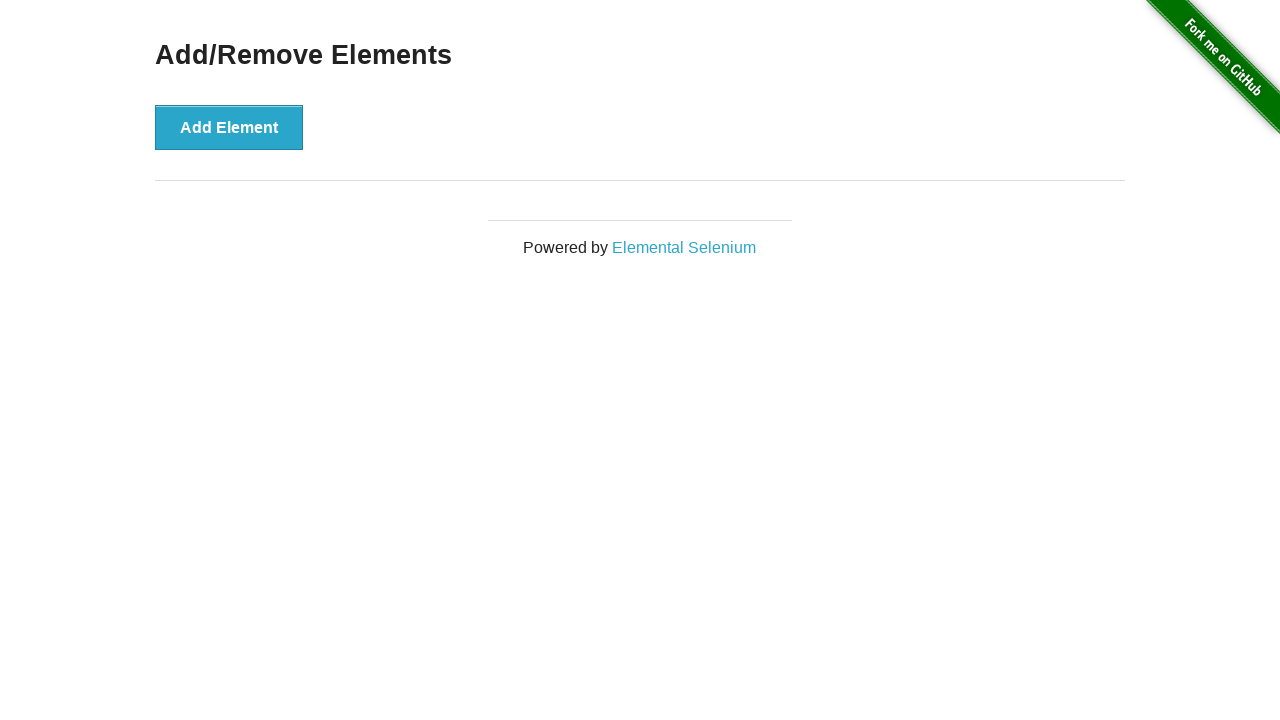

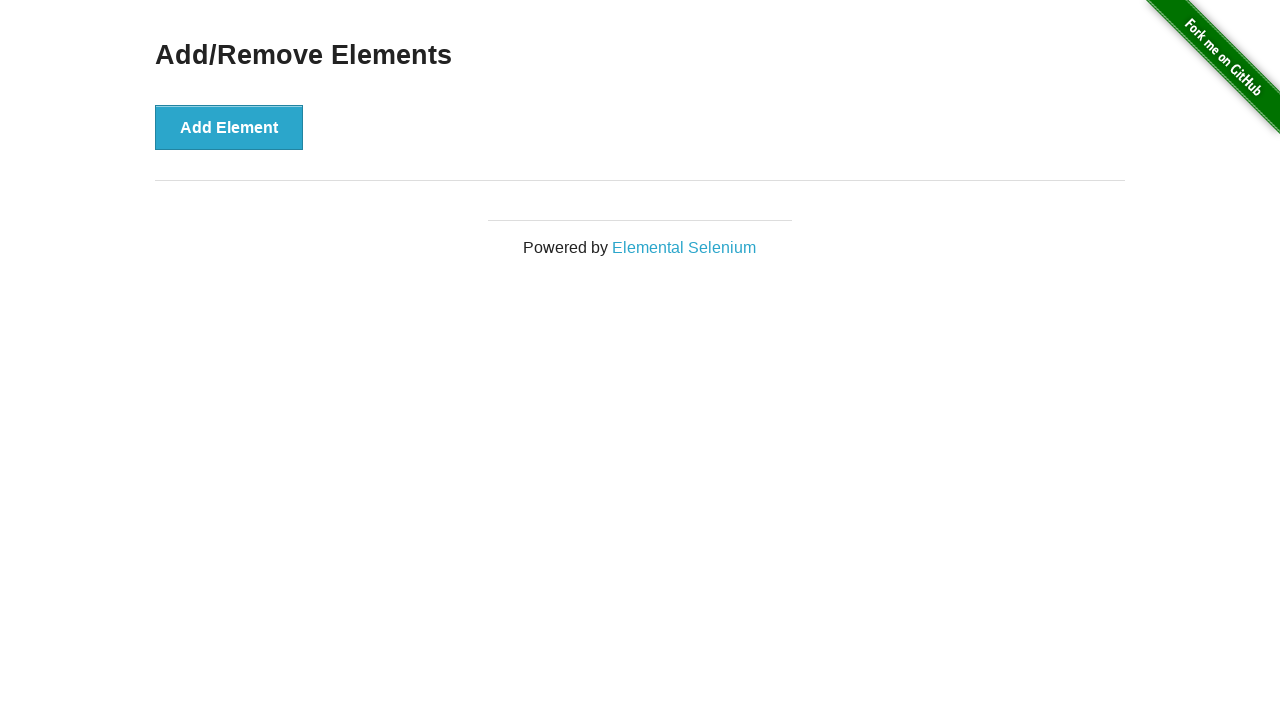